Tests explicit wait functionality by waiting for a price to change to $100, then clicking a book button, calculating a mathematical result from a displayed value, and submitting the answer.

Starting URL: http://suninjuly.github.io/explicit_wait2.html

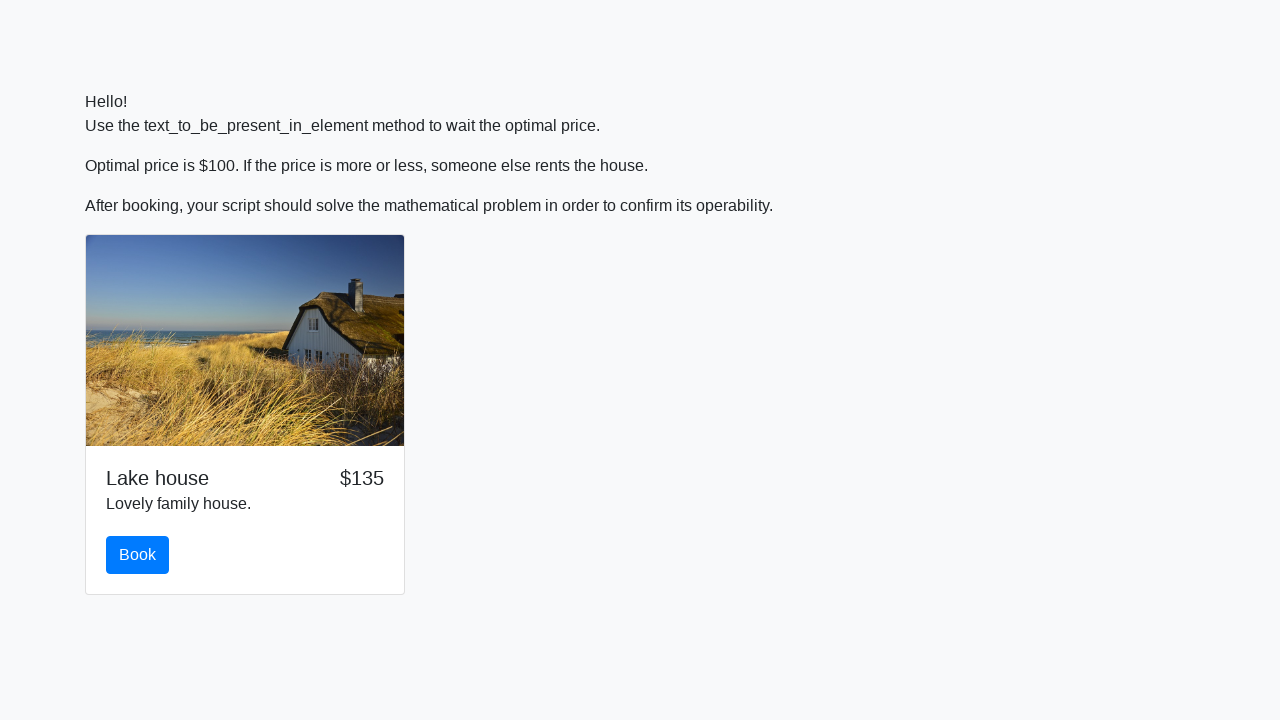

Waited for price to change to $100
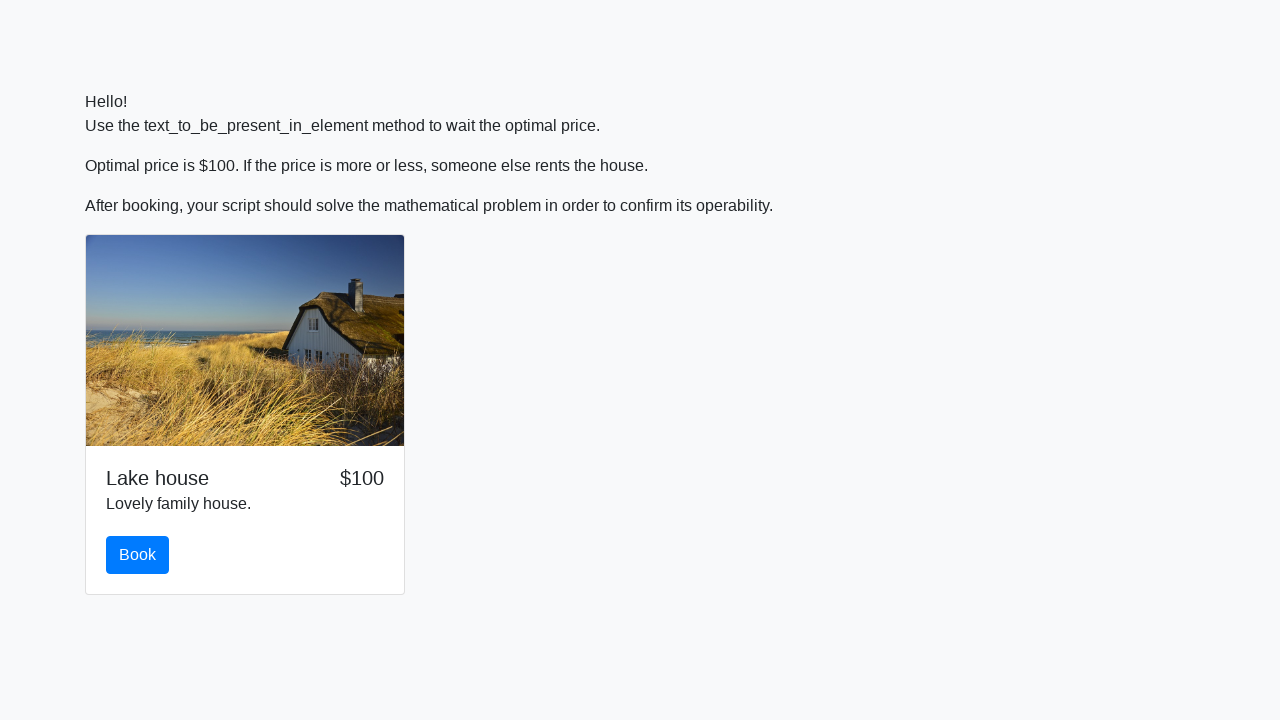

Clicked the book button at (138, 555) on #book
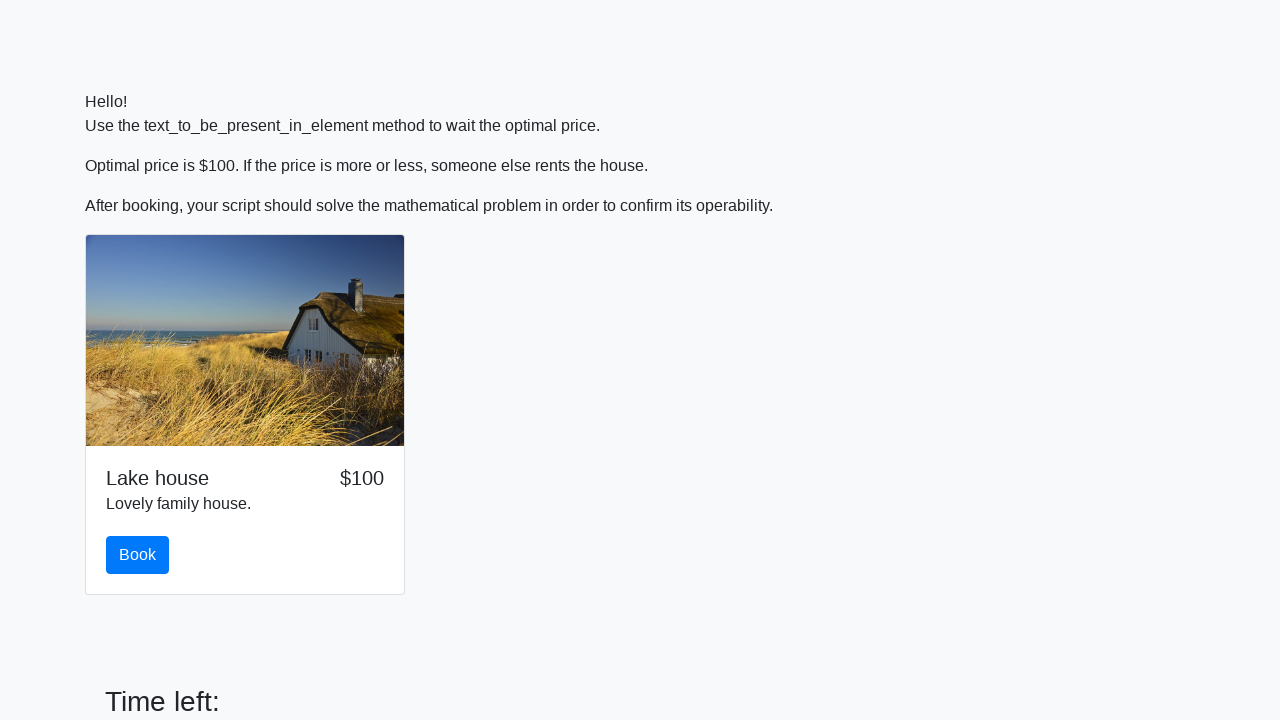

Retrieved value from input_value element
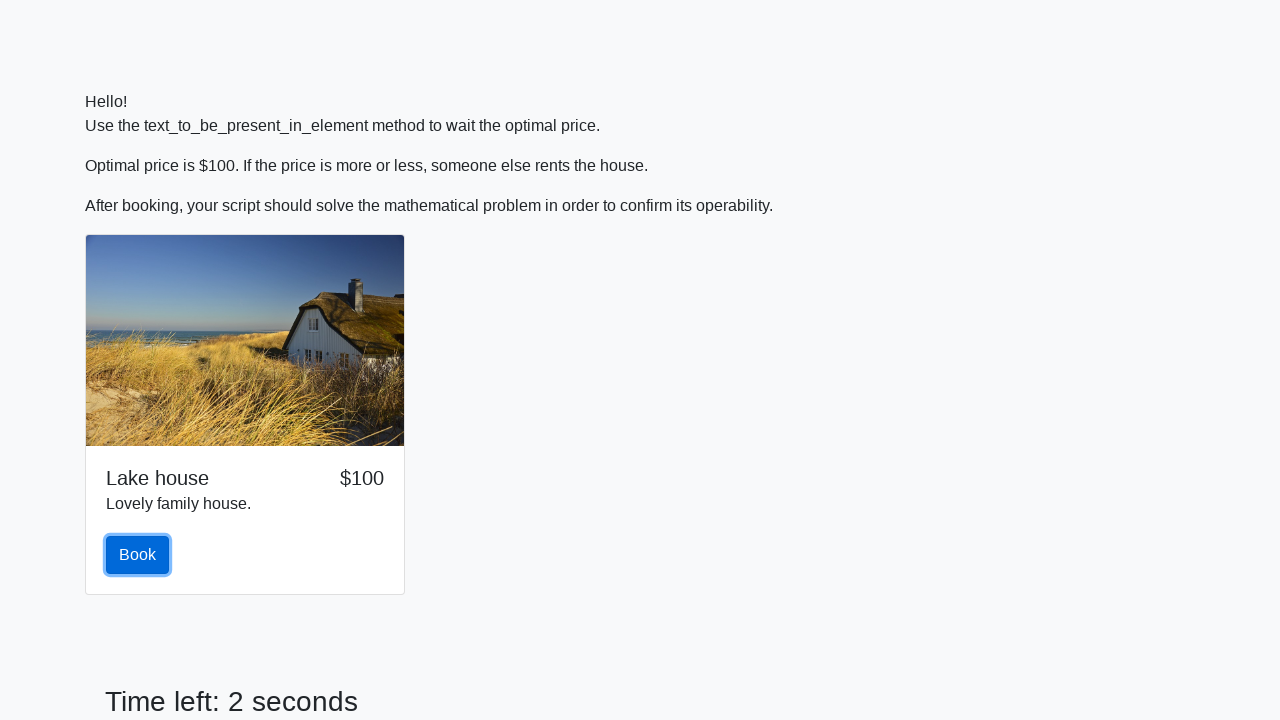

Calculated mathematical result: 1.1467038342822808
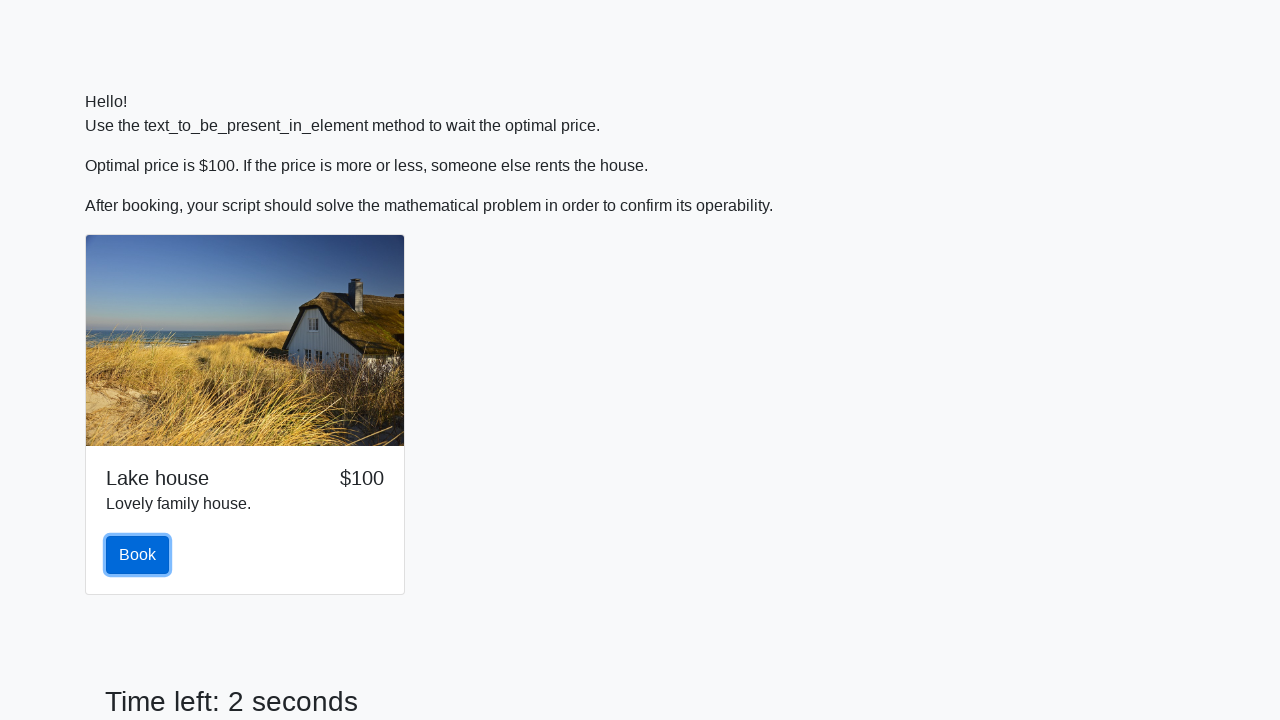

Filled in the calculated answer on #answer
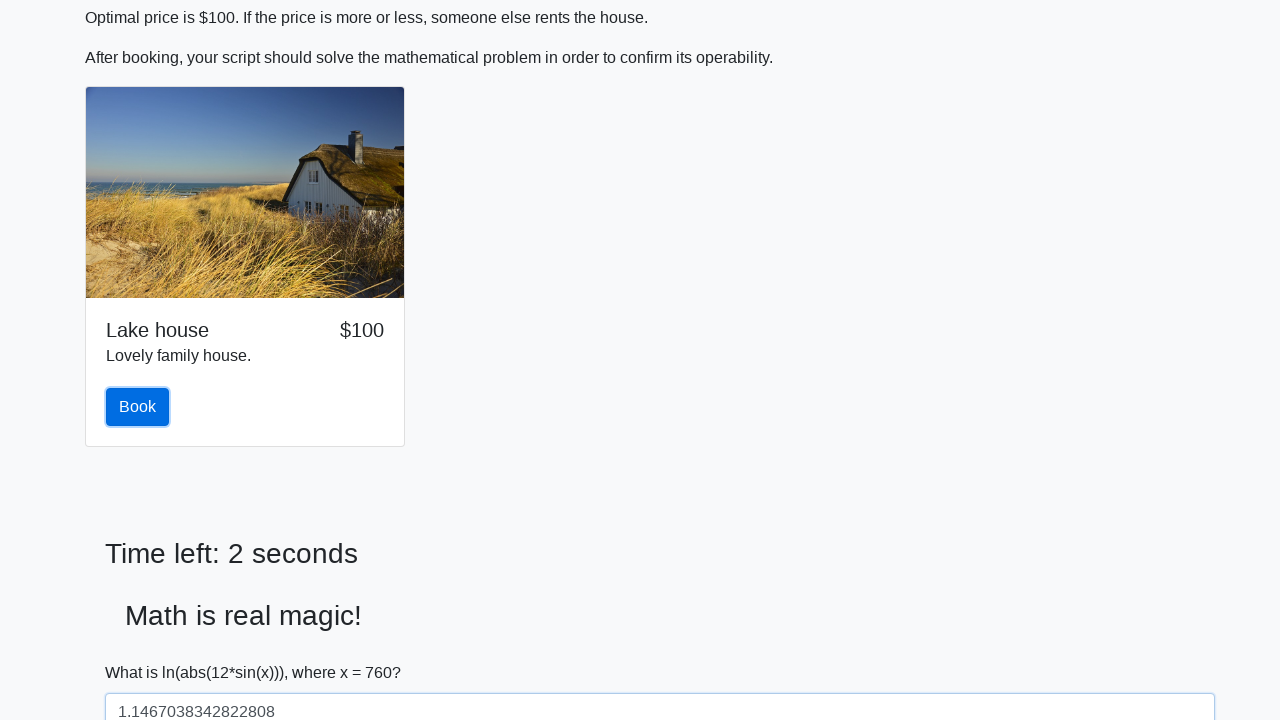

Clicked the solve button to submit answer at (143, 651) on #solve
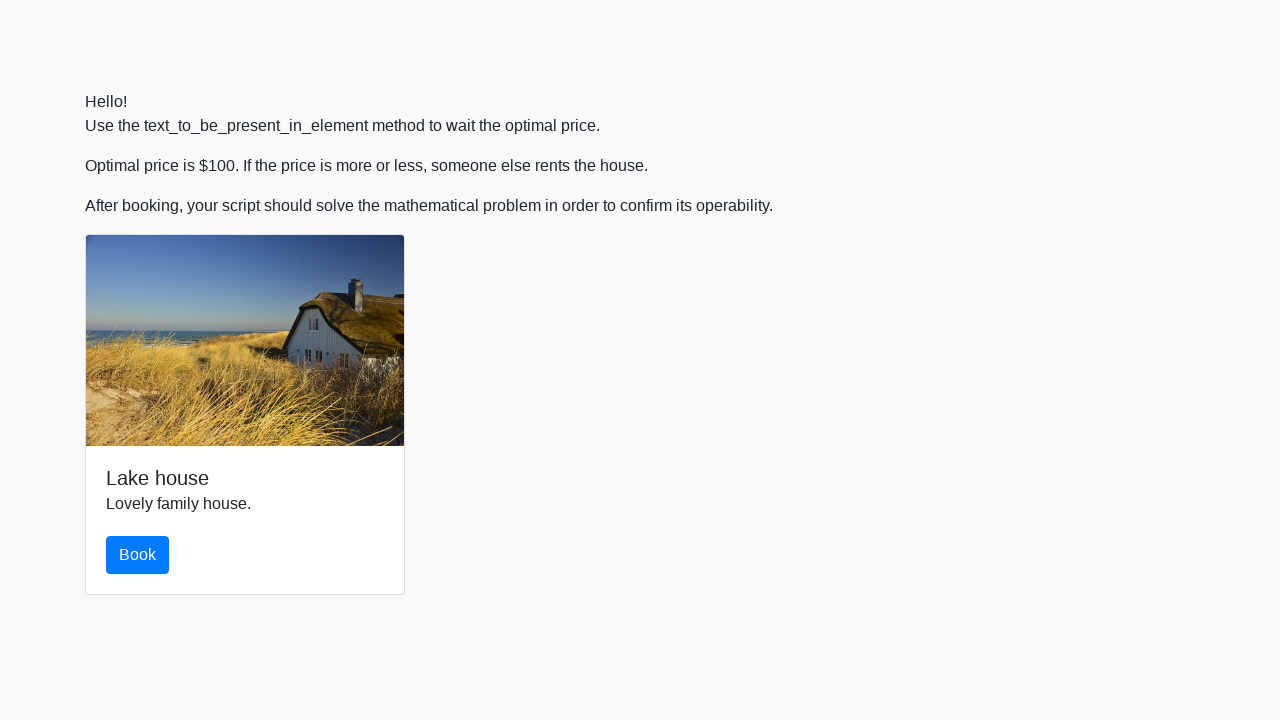

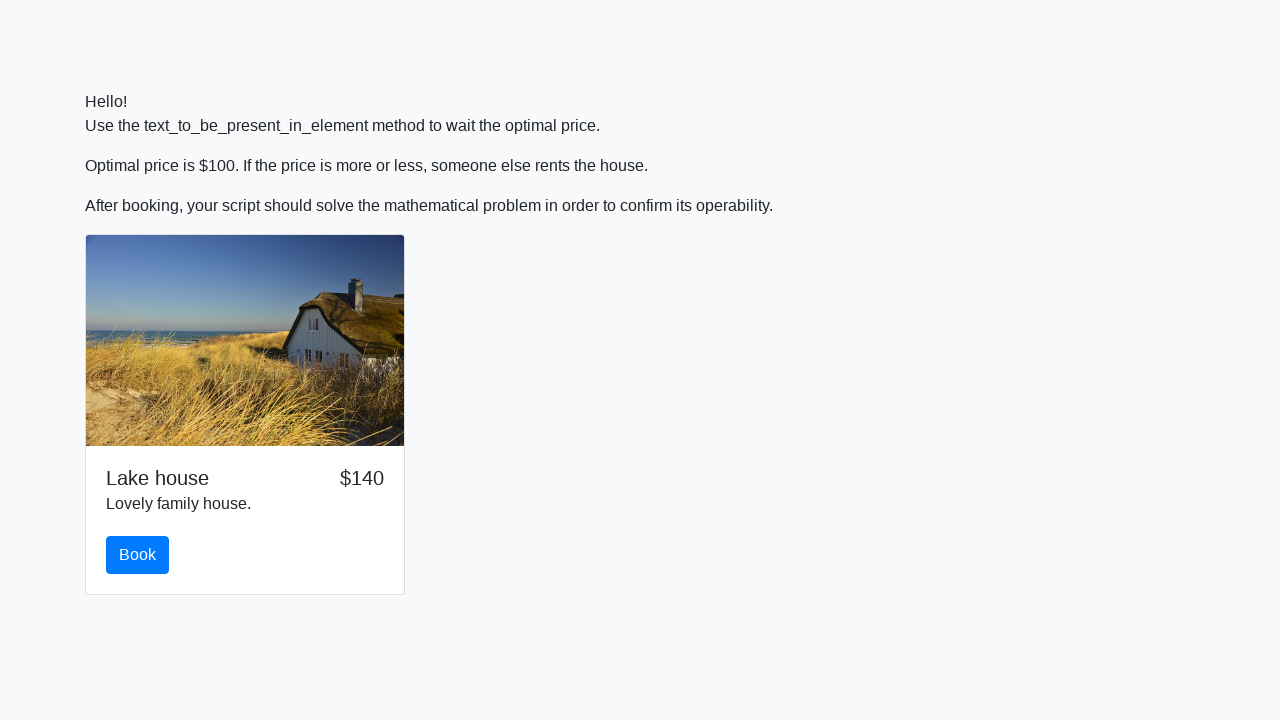